Tests opening and closing the Terms and Conditions modal via hamburger menu.

Starting URL: https://front-qa.vida-fit.com/

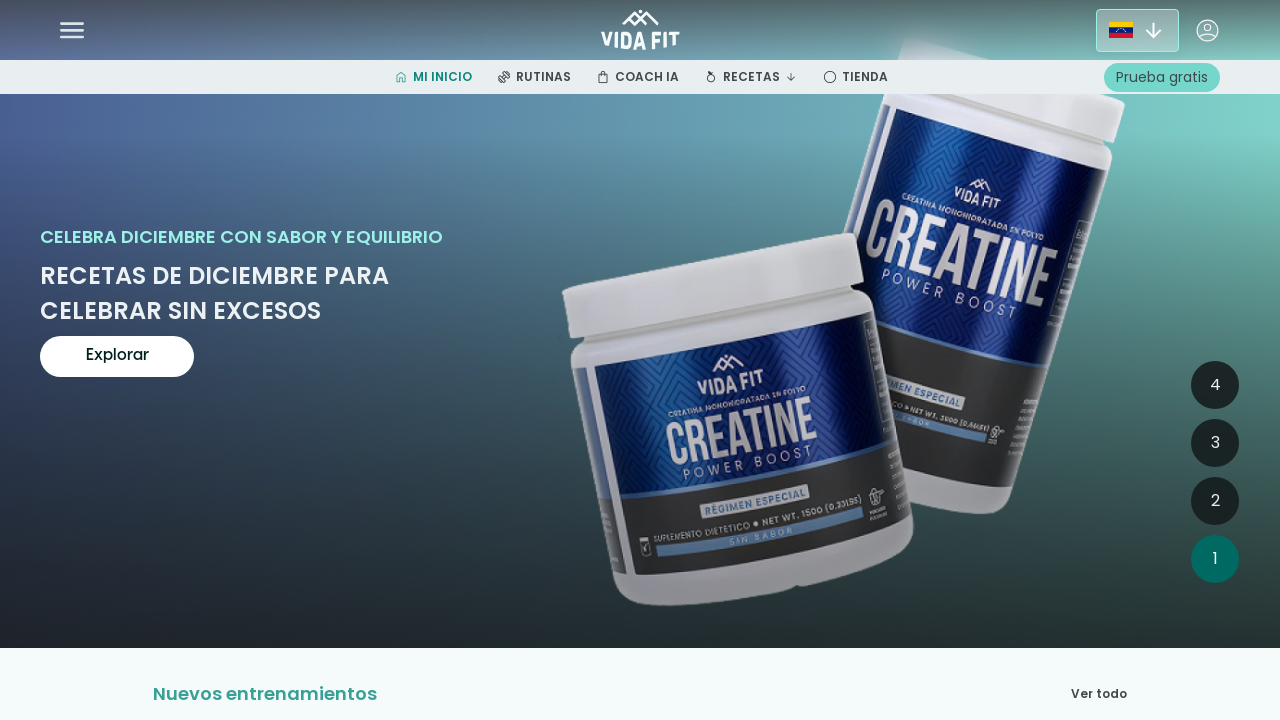

Clicked hamburger menu icon at (72, 30) on mat-icon[data-mat-icon-name="my-icon-menu-ham"]
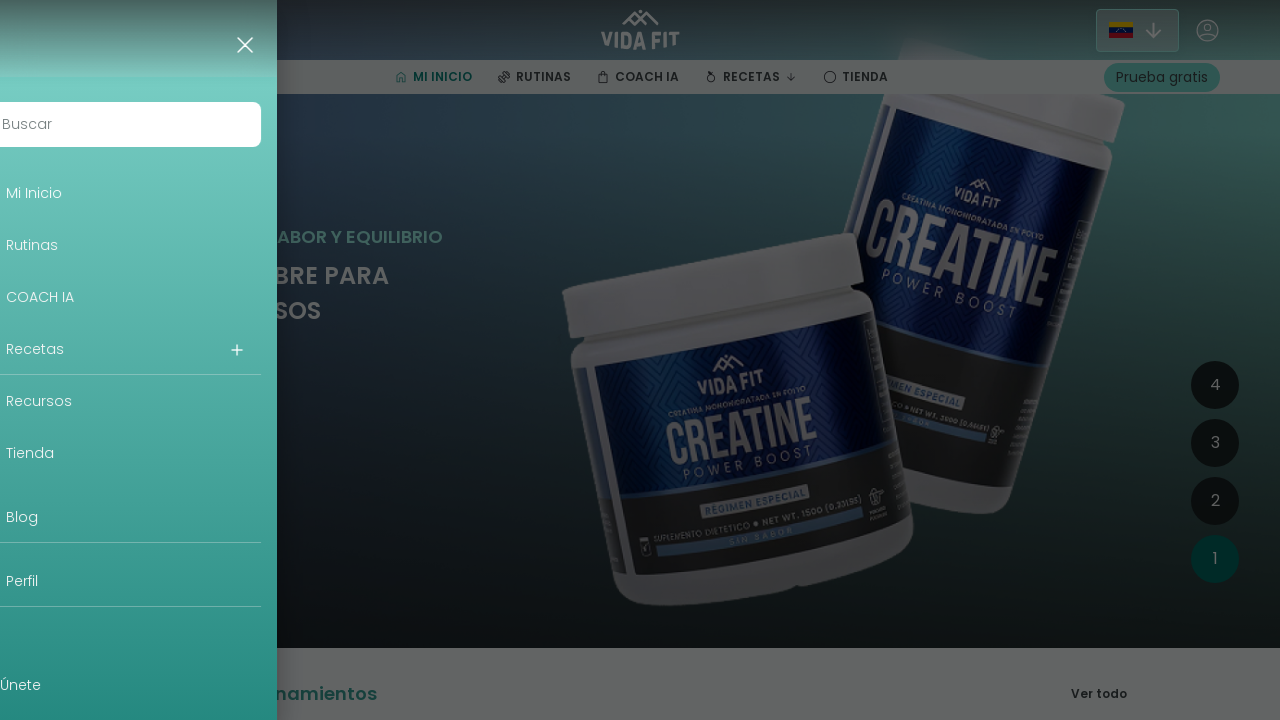

Hamburger menu became visible
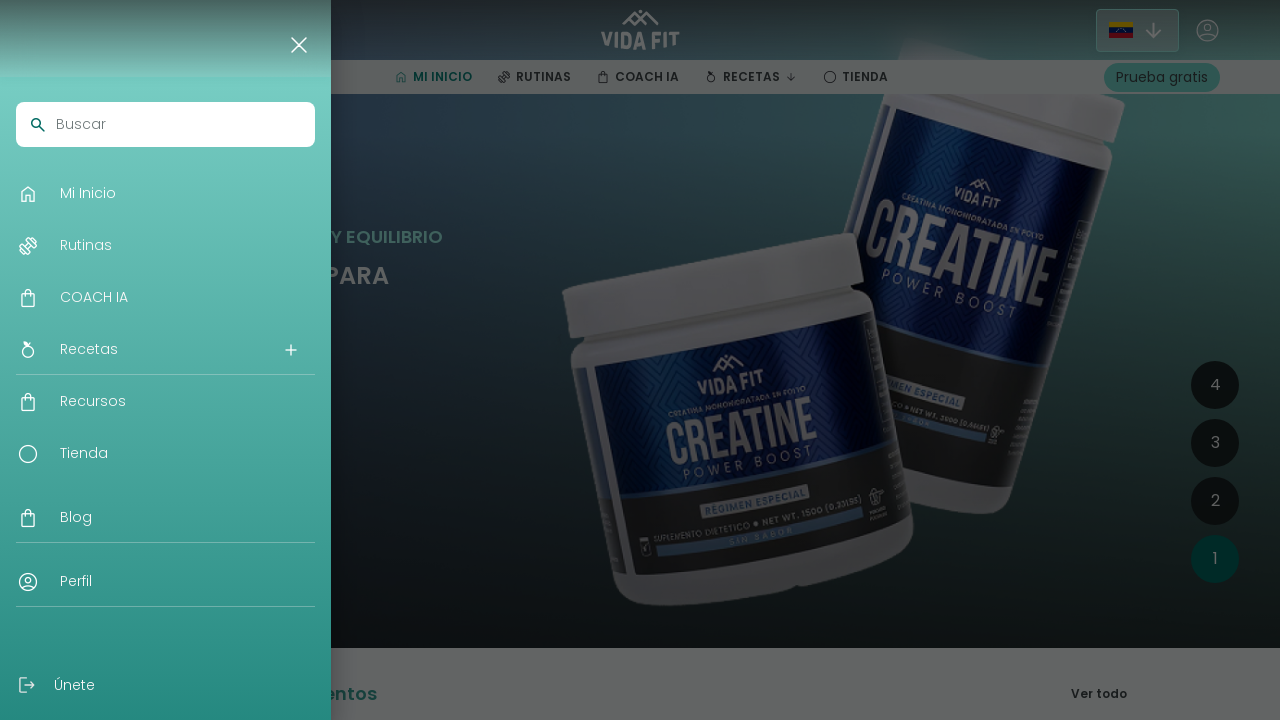

Clicked on 'Términos y Condiciones' link at (166, 588) on app-navigation-hamburger-menu >> internal:text="T\u00e9rminos y Condiciones"i
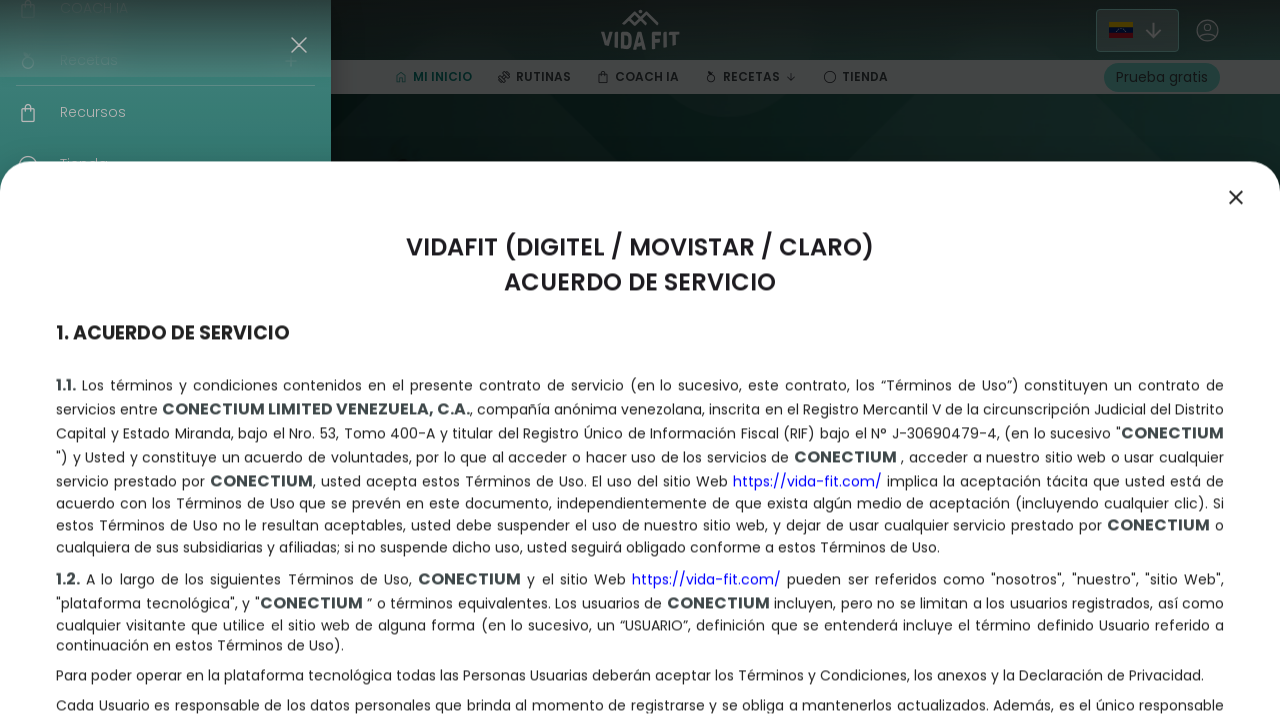

Terms and Conditions modal opened with 'ACUERDO DE SERVICIO' heading visible
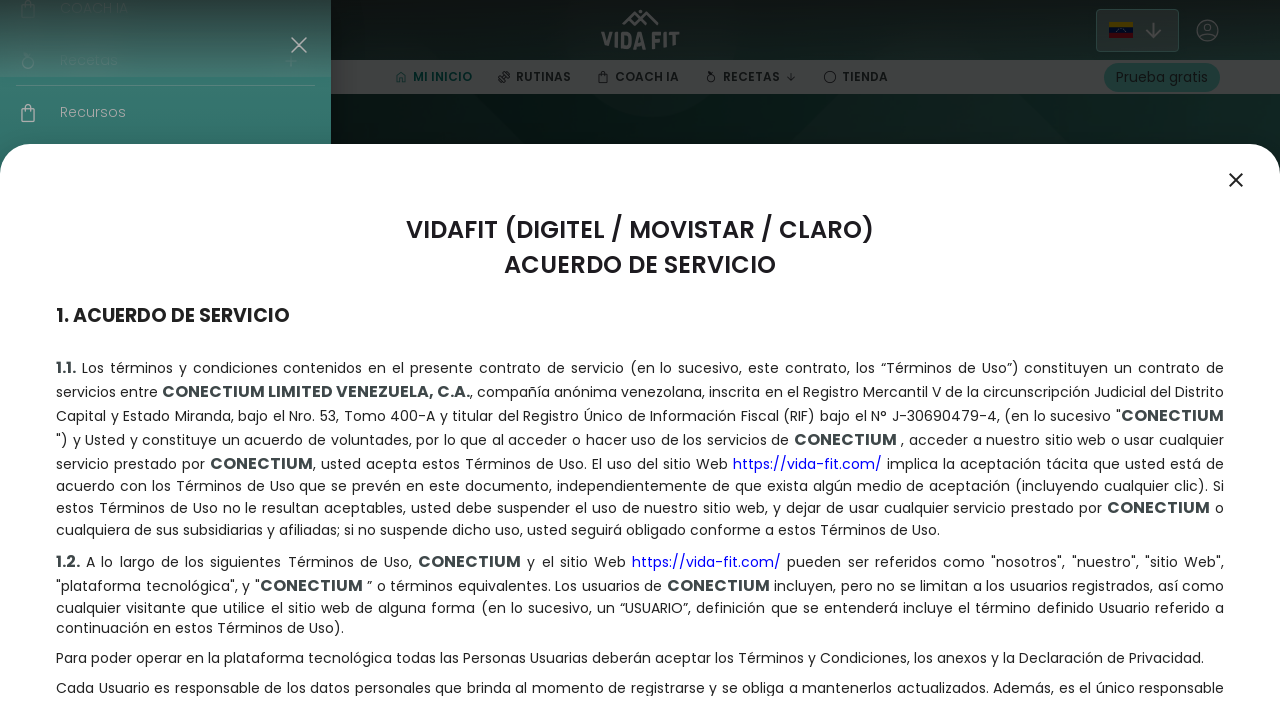

Clicked outside modal to close it at (10, 10)
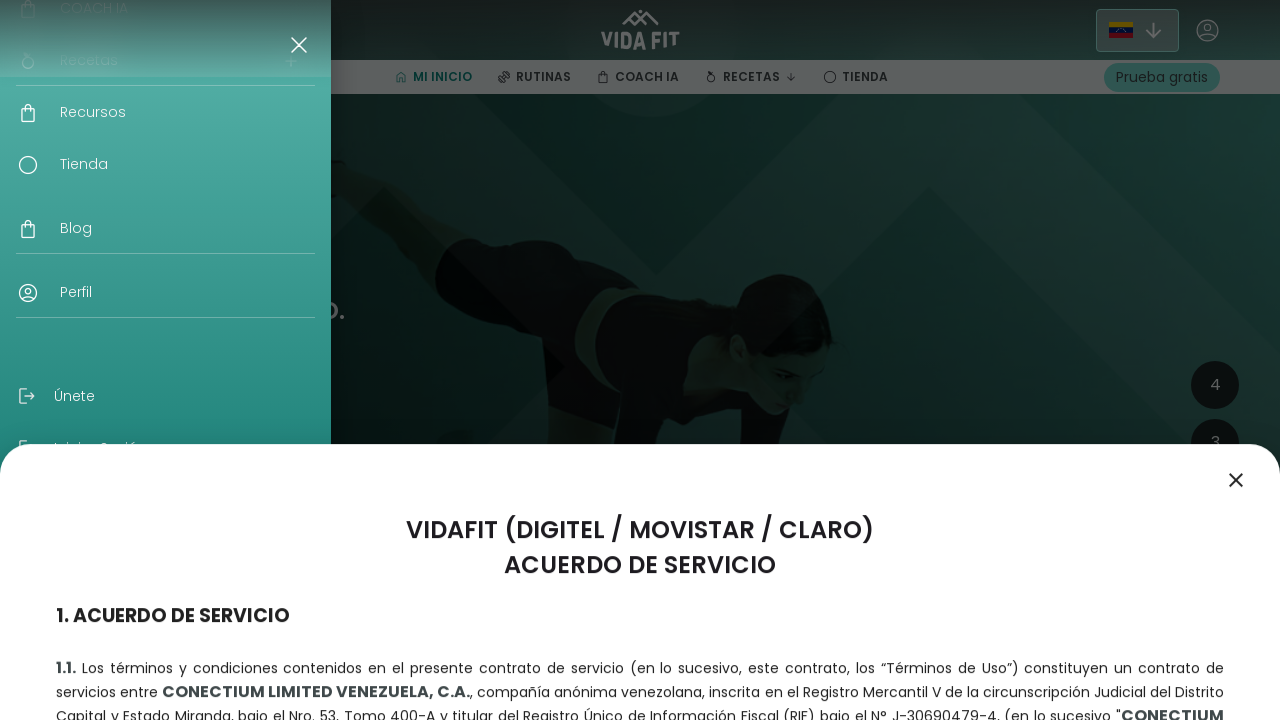

Terms and Conditions modal closed and hidden
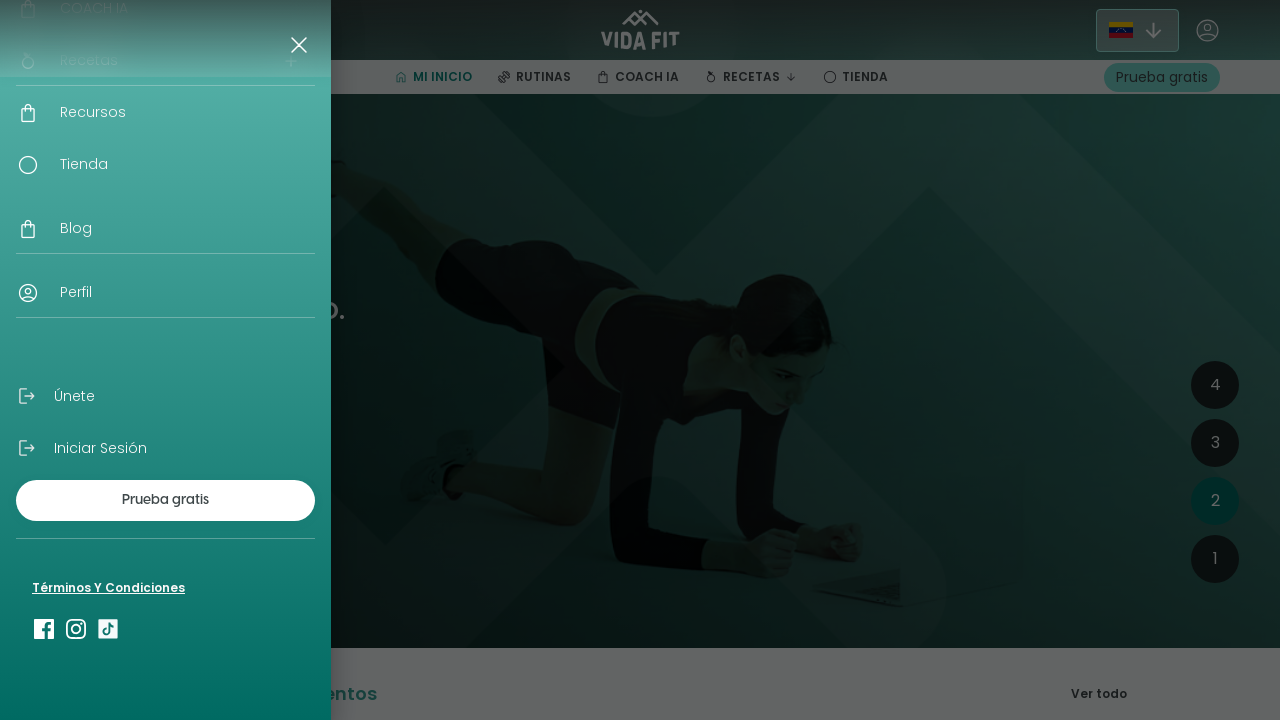

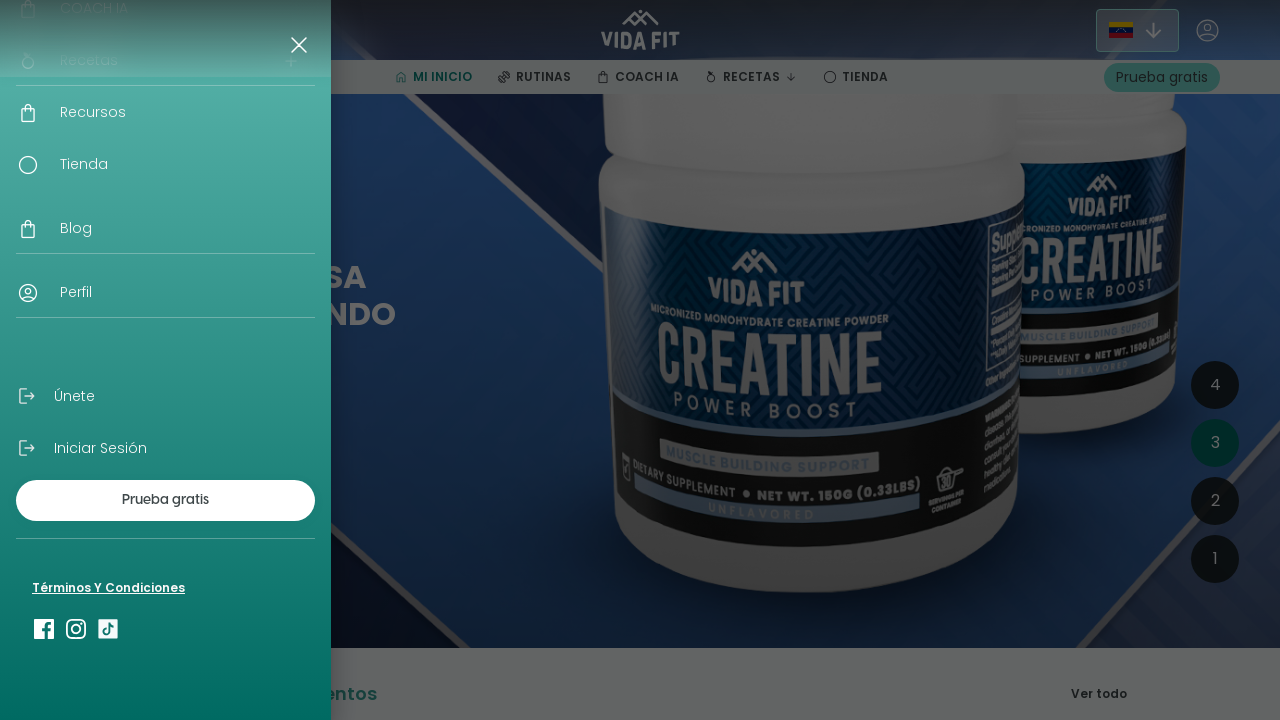